Tests adding a new task to the to-do list by entering task text and clicking the add button

Starting URL: https://mrinalbhoumick.github.io/to-do-list-new-app/

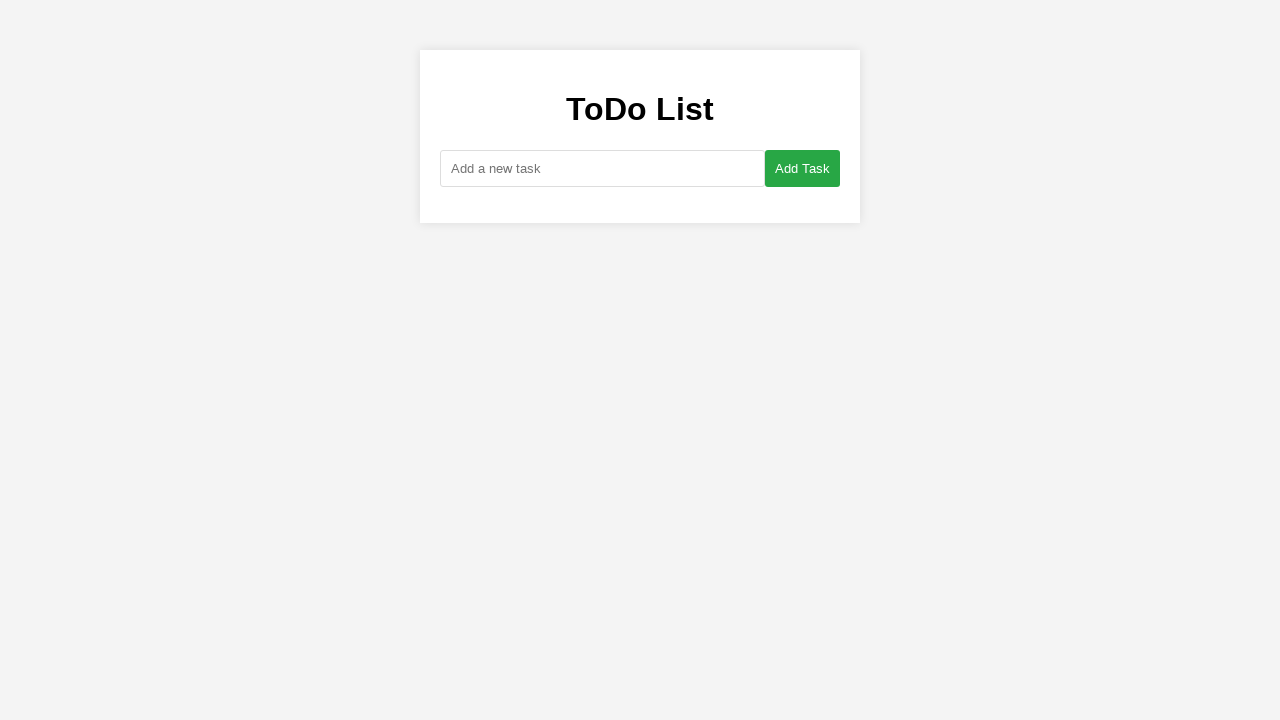

Filled new task input field with 'Buy groceries' on #new-task
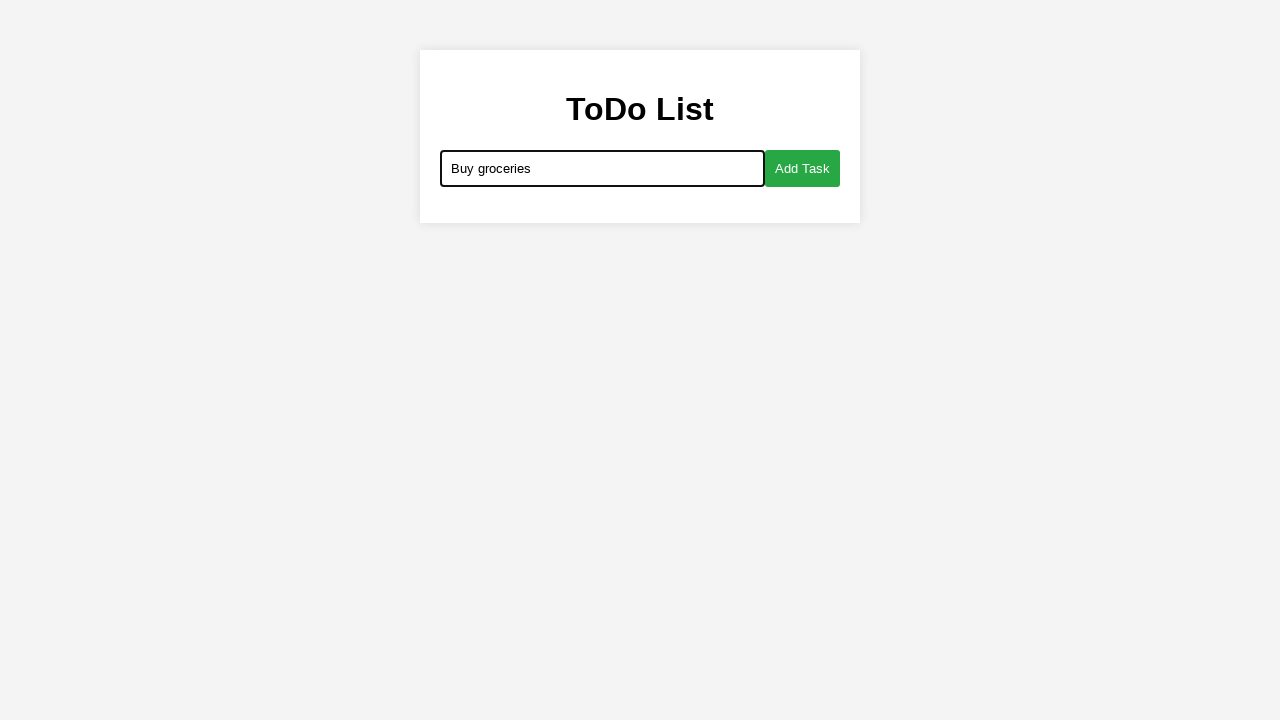

Clicked add button to submit the task at (802, 168) on #add-button
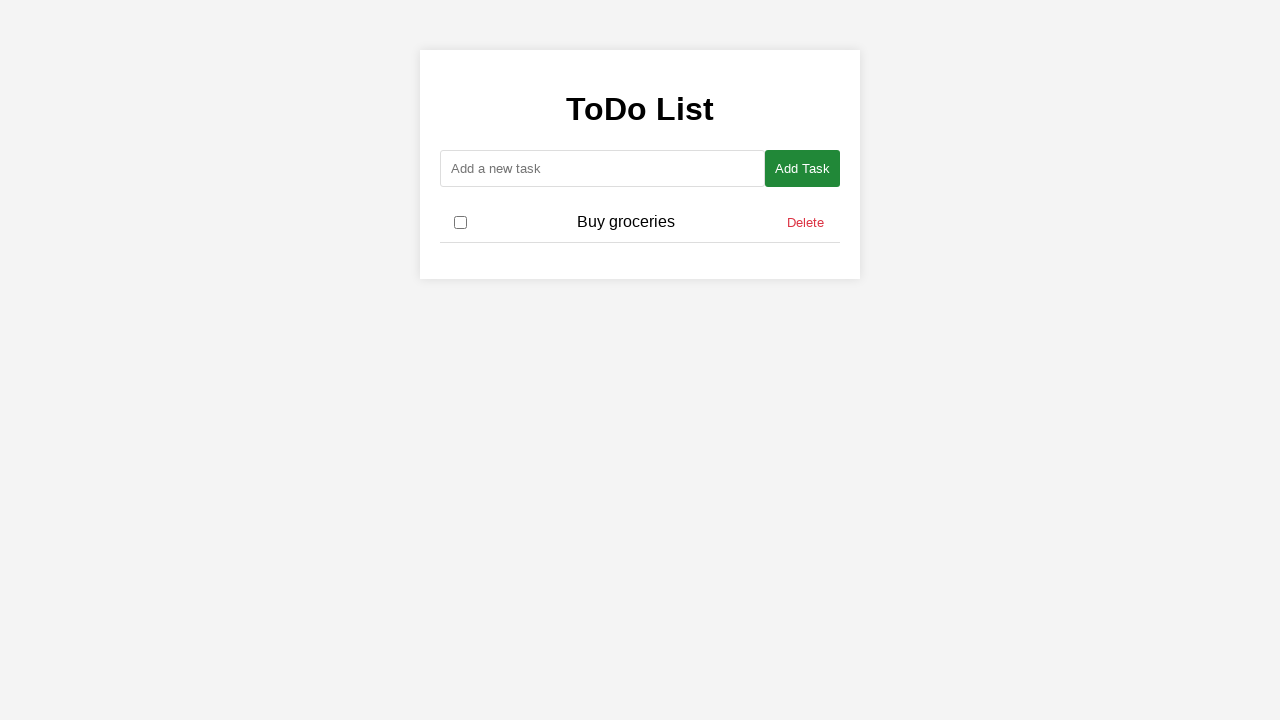

Task 'Buy groceries' appeared in the task list
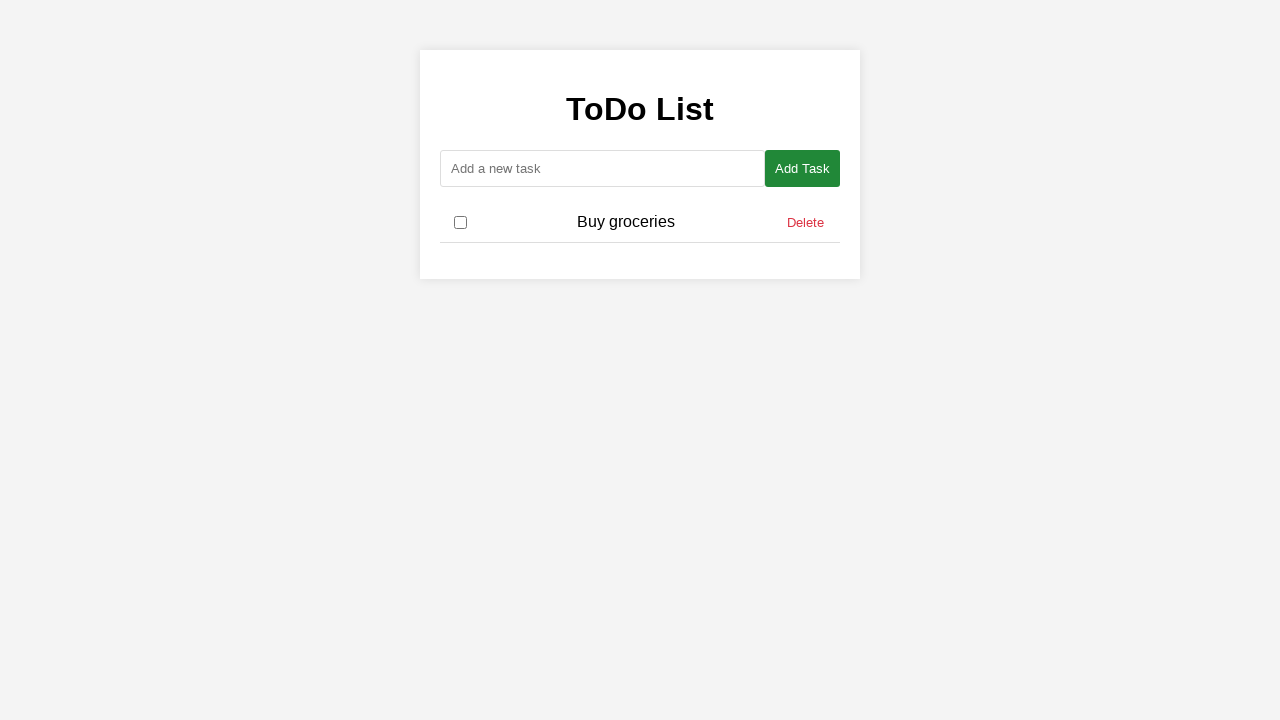

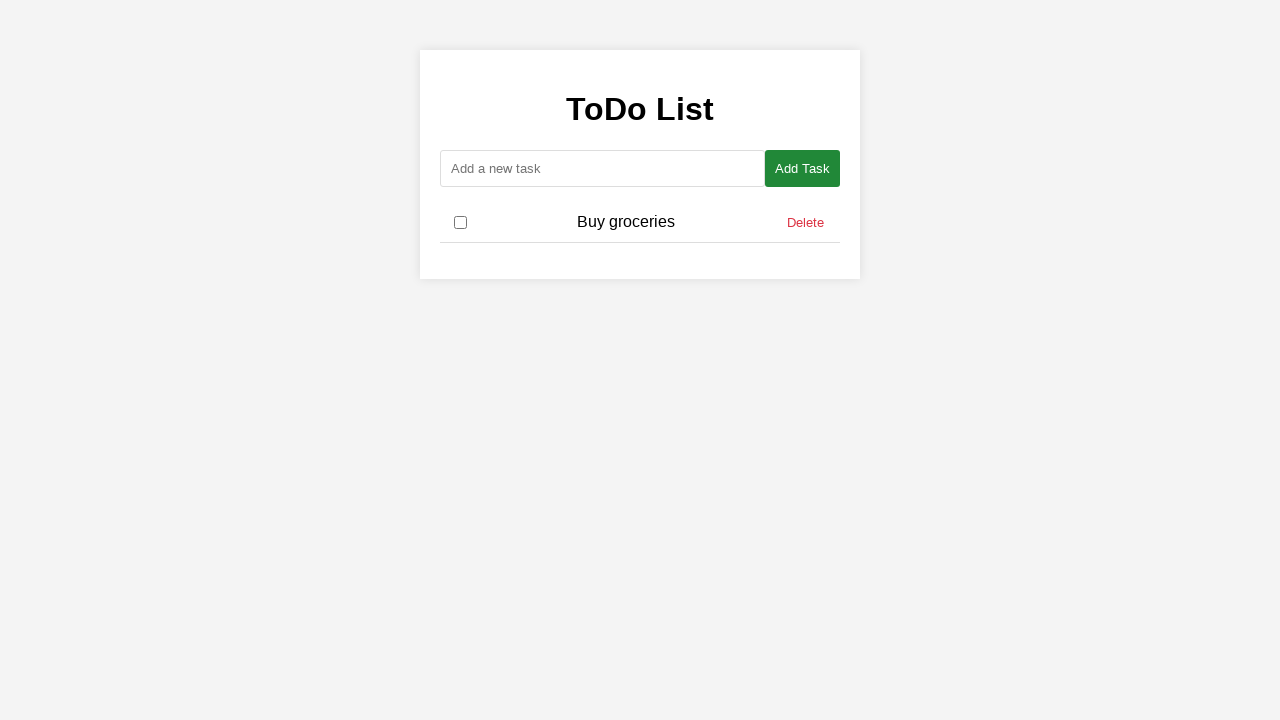